Tests radio button selection by finding and clicking the hockey radio button from a group of sport radio buttons, then verifying it is selected

Starting URL: https://practice.cydeo.com/radio_buttons

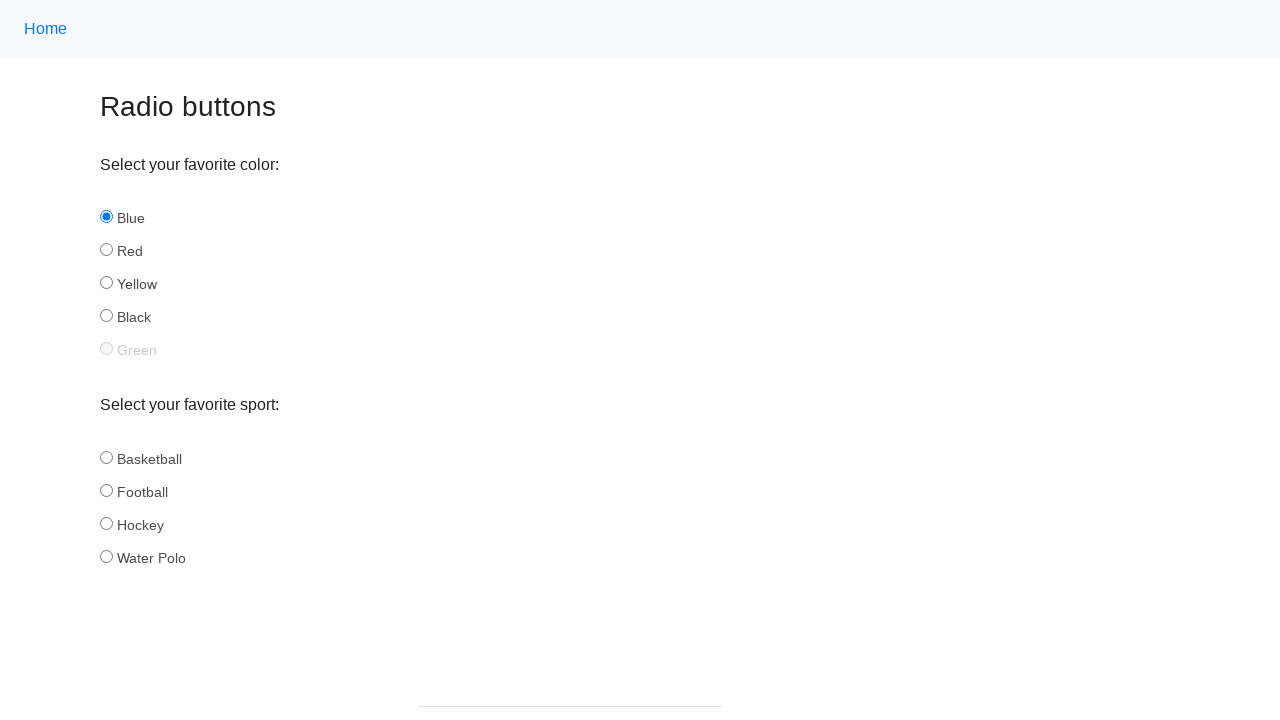

Located all radio buttons with name='sport'
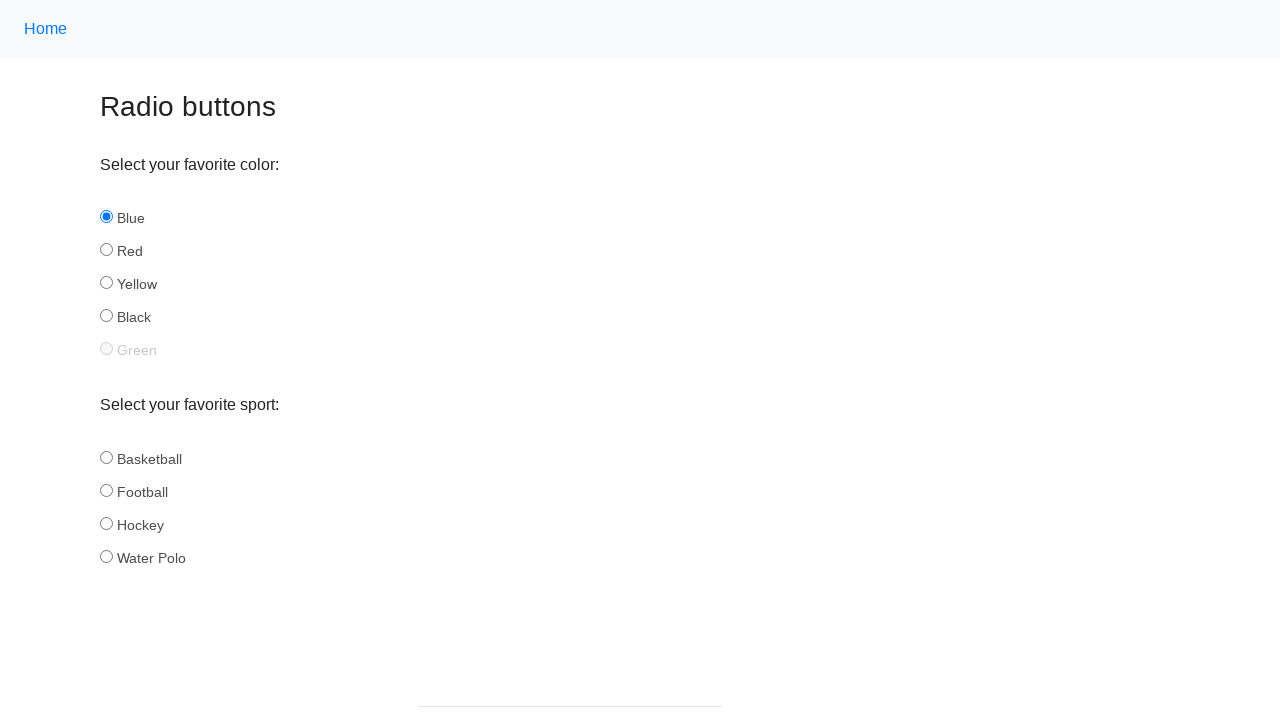

Retrieved id attribute from radio button: 'basketball'
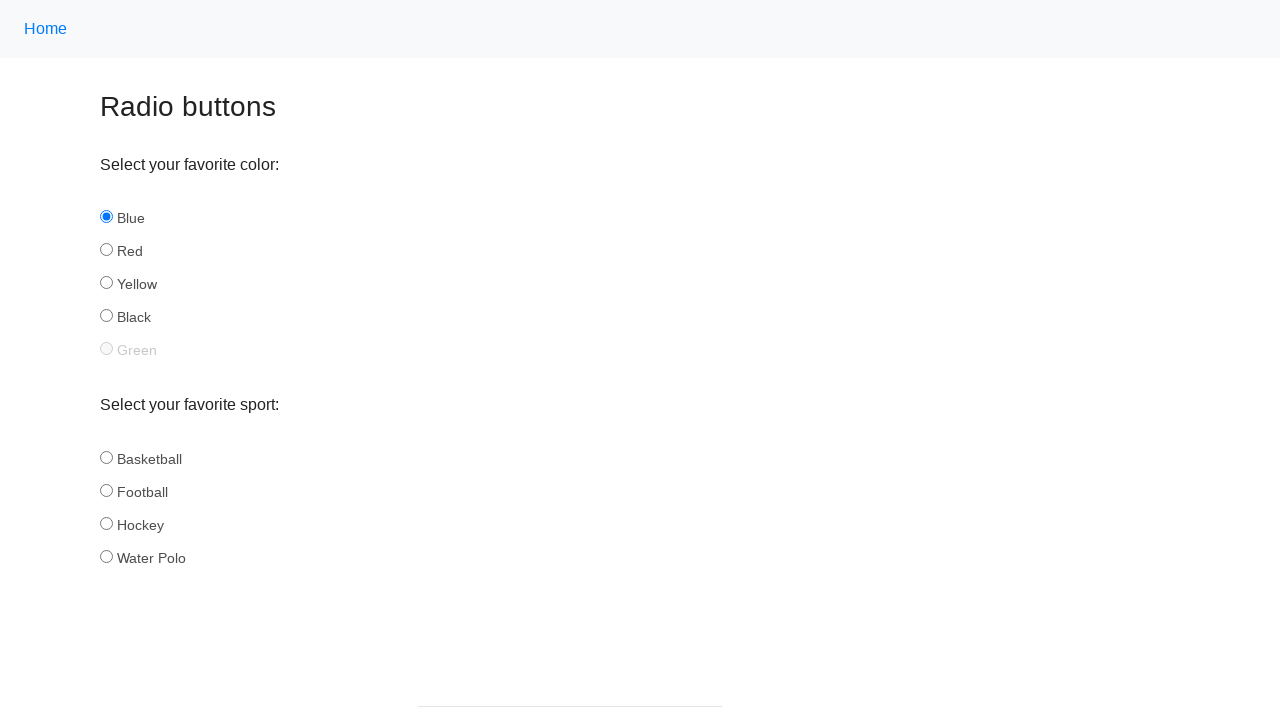

Retrieved id attribute from radio button: 'football'
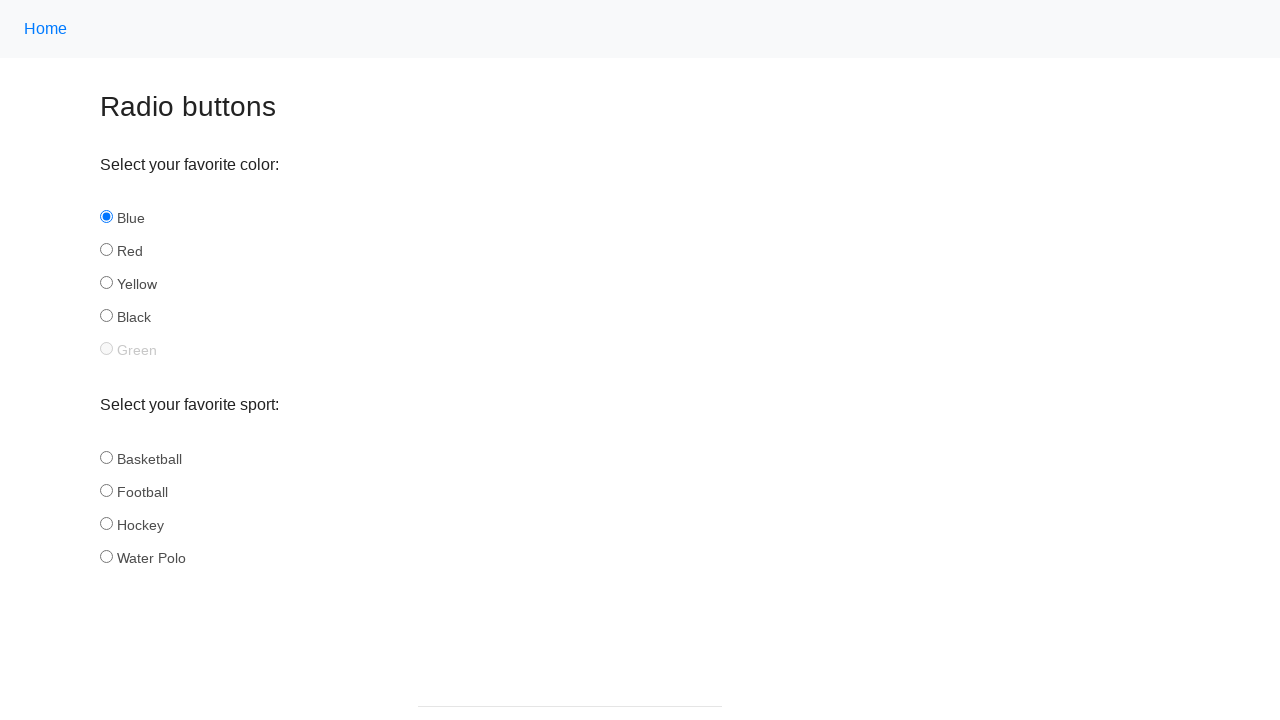

Retrieved id attribute from radio button: 'hockey'
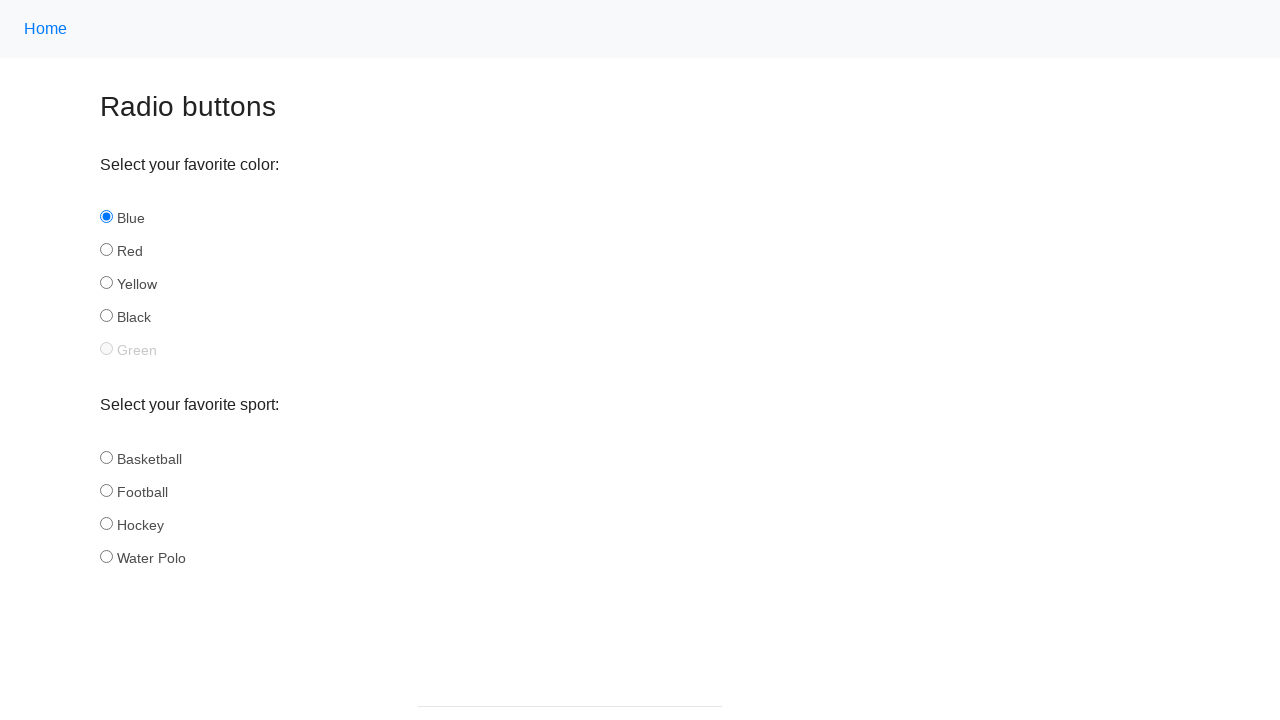

Clicked the hockey radio button at (106, 523) on input[name='sport'] >> nth=2
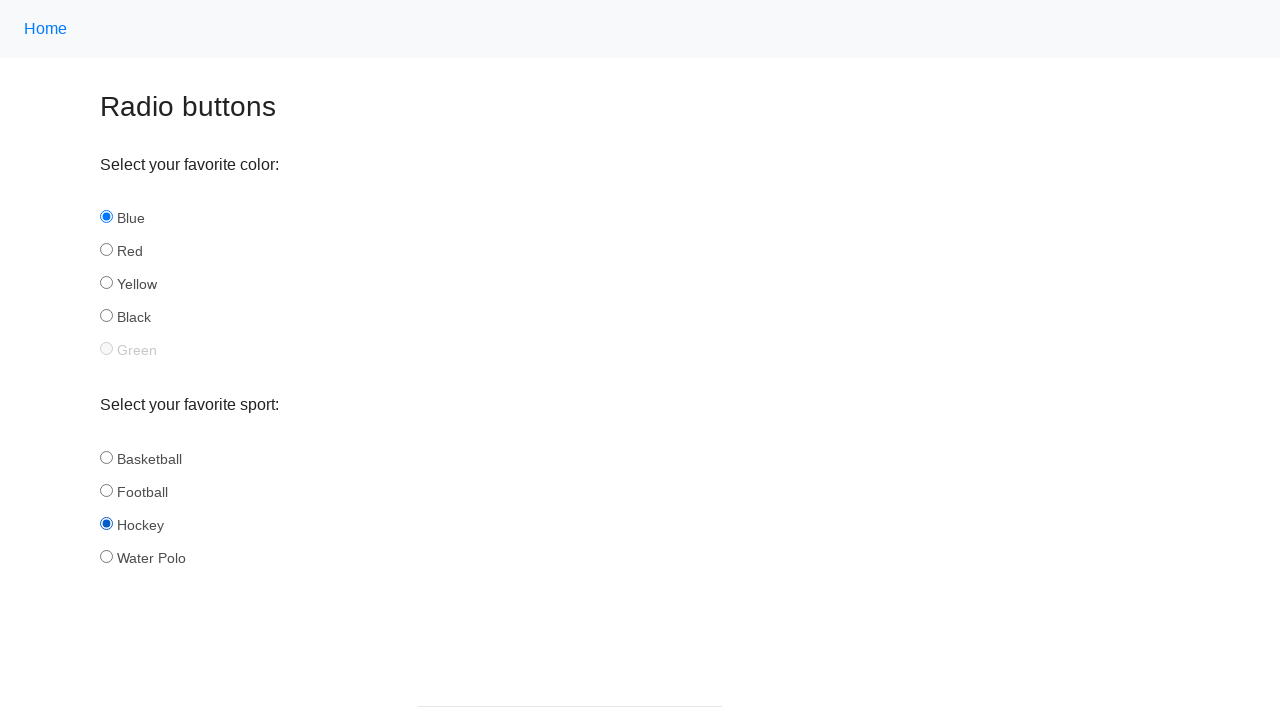

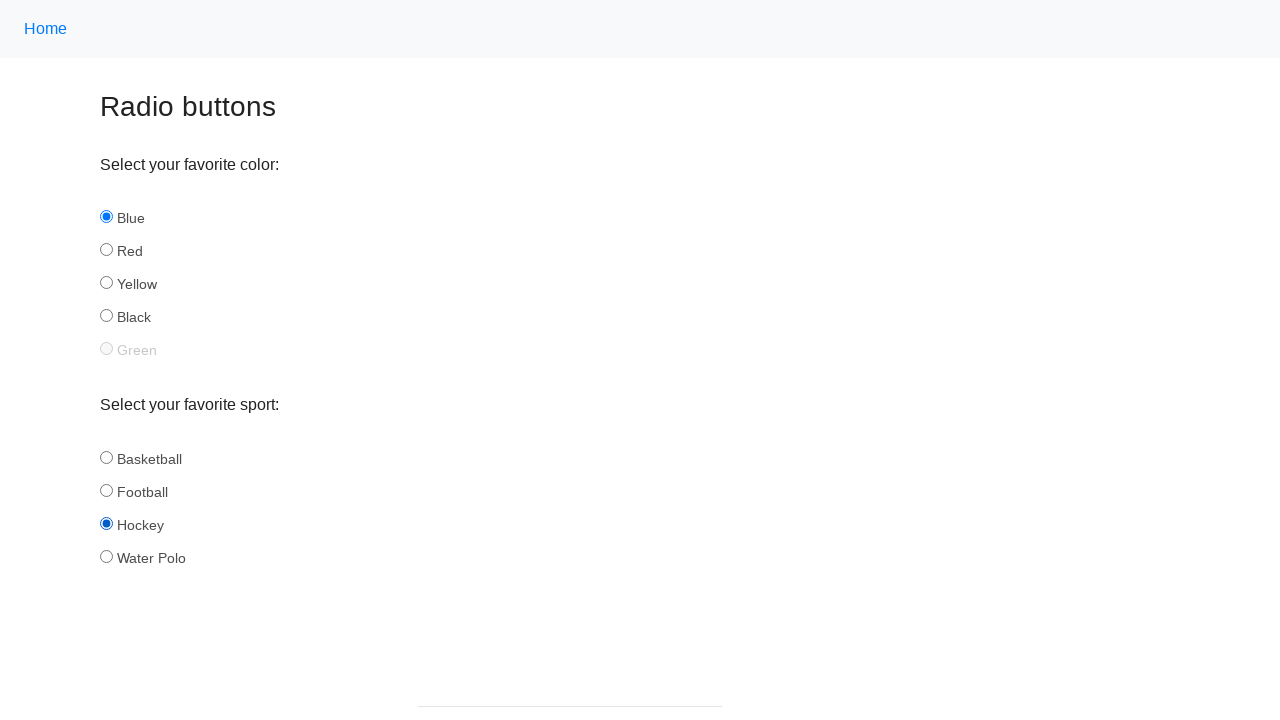